Tests drag and drop functionality on jQuery UI demo page by dragging an element and dropping it onto a target using click-and-hold action

Starting URL: https://jqueryui.com/droppable/

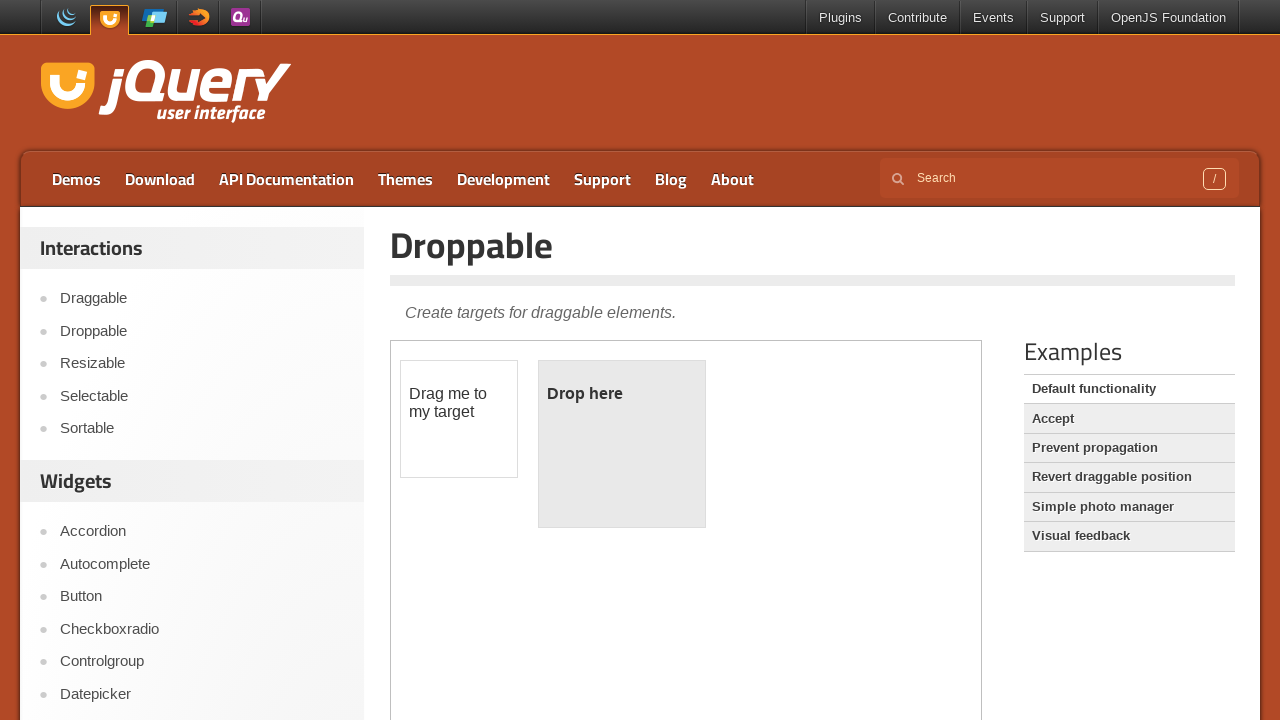

Located demo iframe
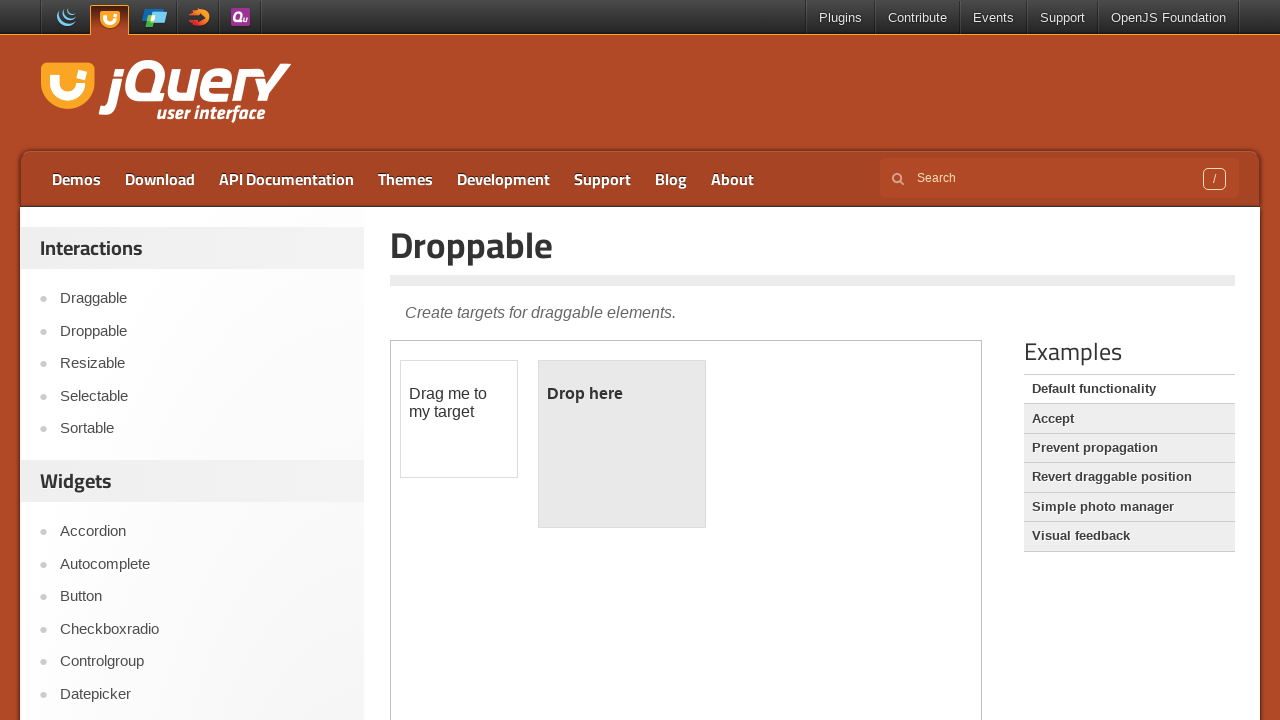

Located draggable element
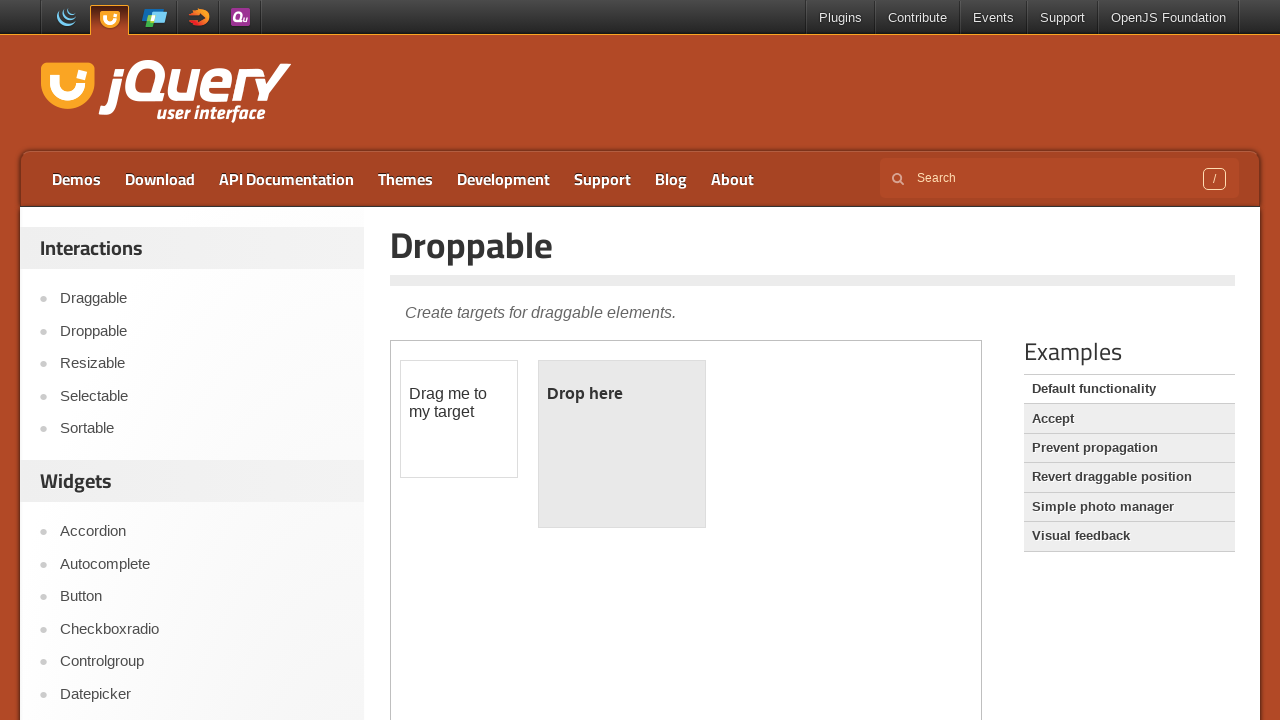

Located droppable target element
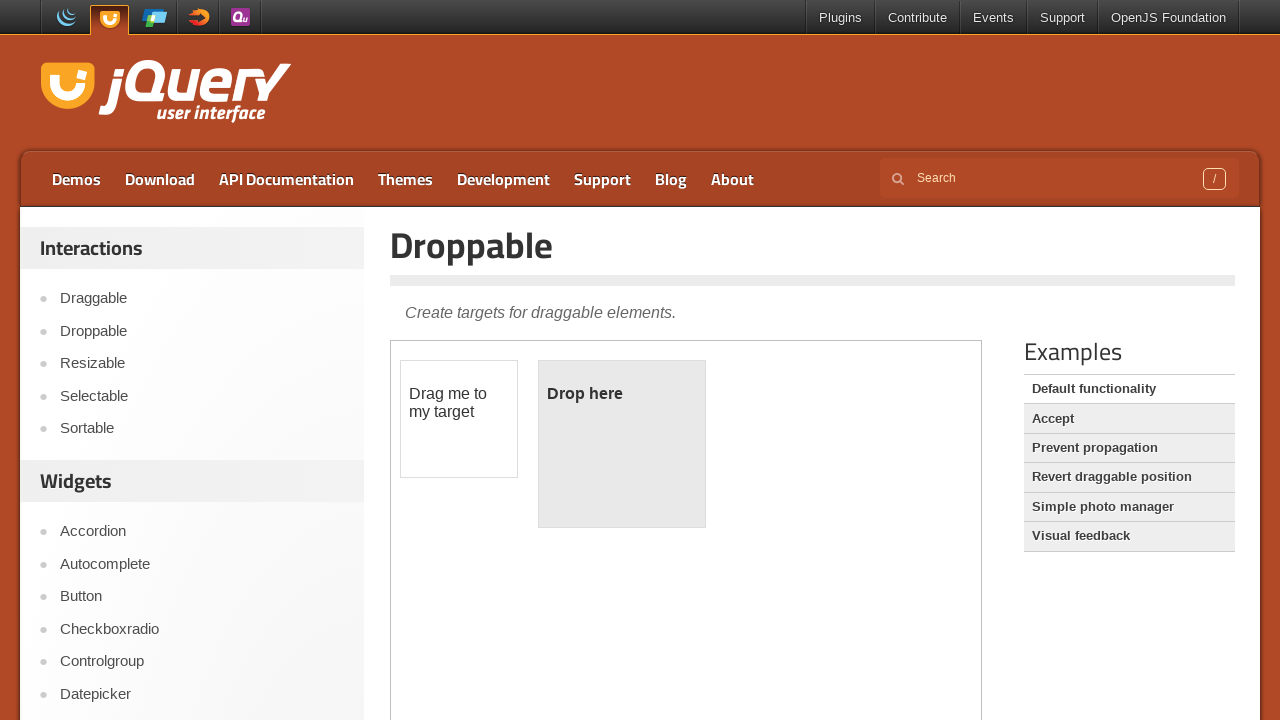

Dragged element onto droppable target at (622, 444)
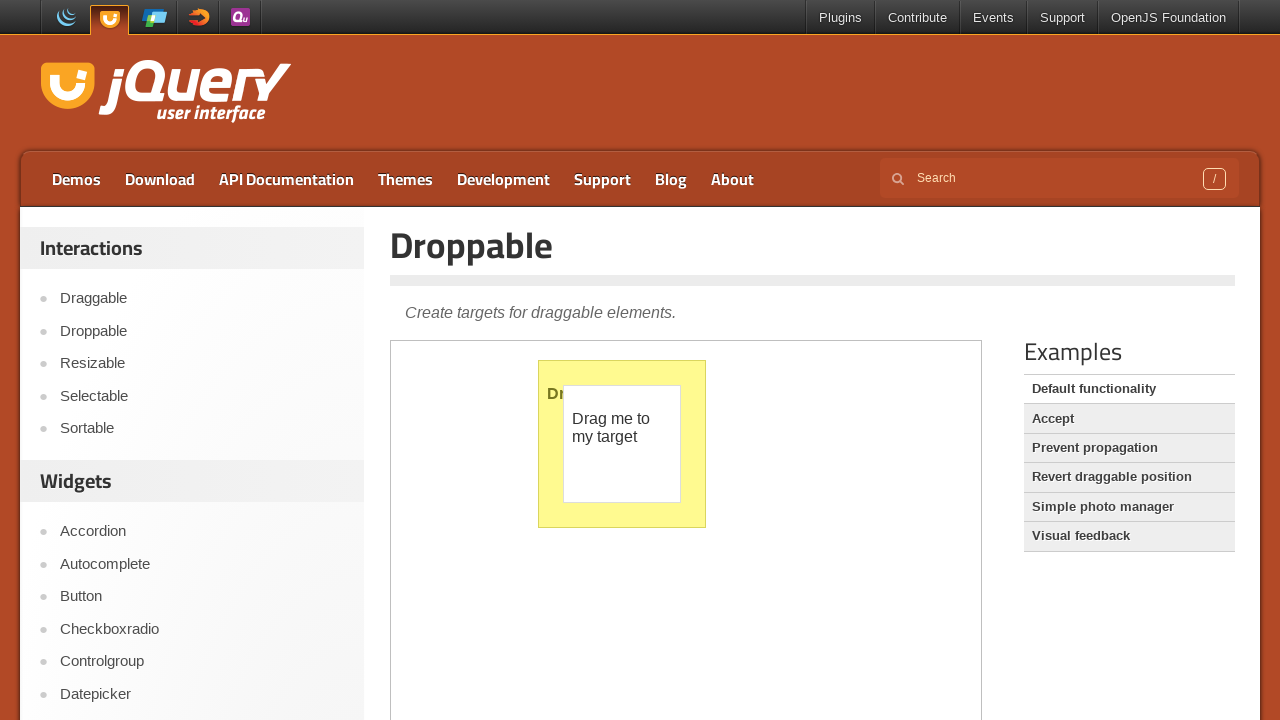

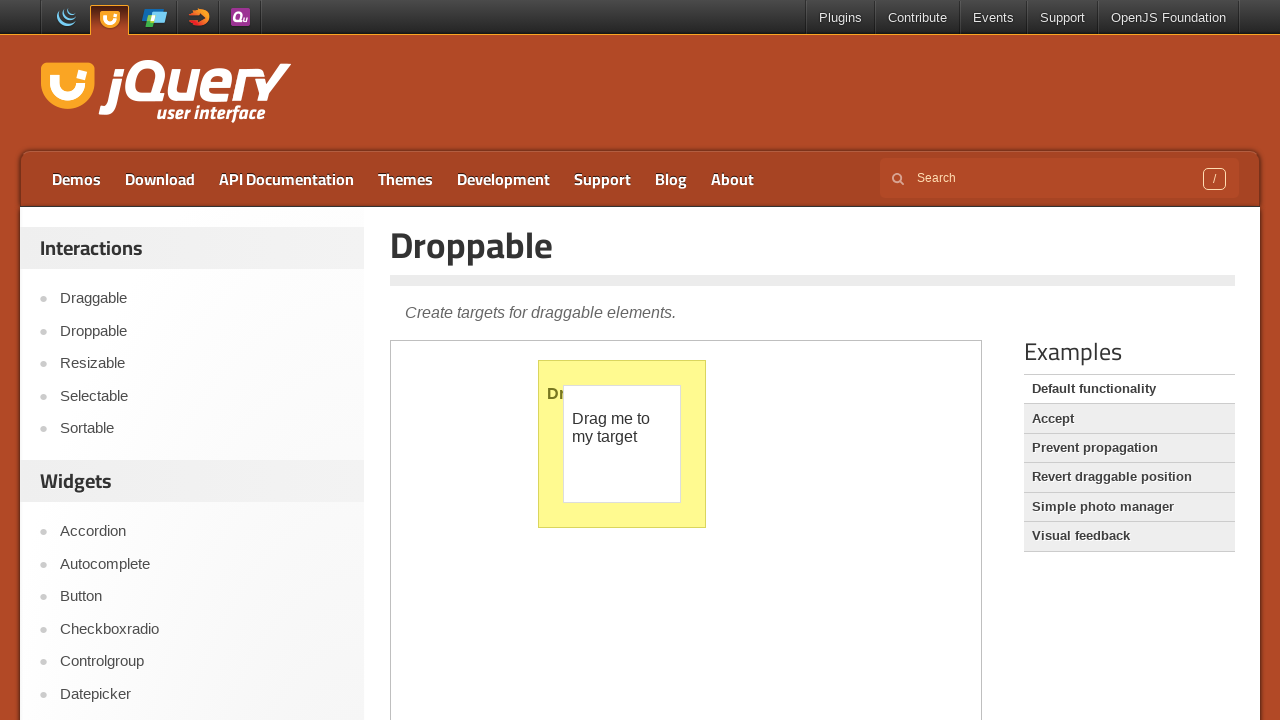